Tests the state of various form elements on a practice form page, verifying that input fields are editable/enabled/visible and checking the state of a checkbox element.

Starting URL: https://demoqa.com/automation-practice-form

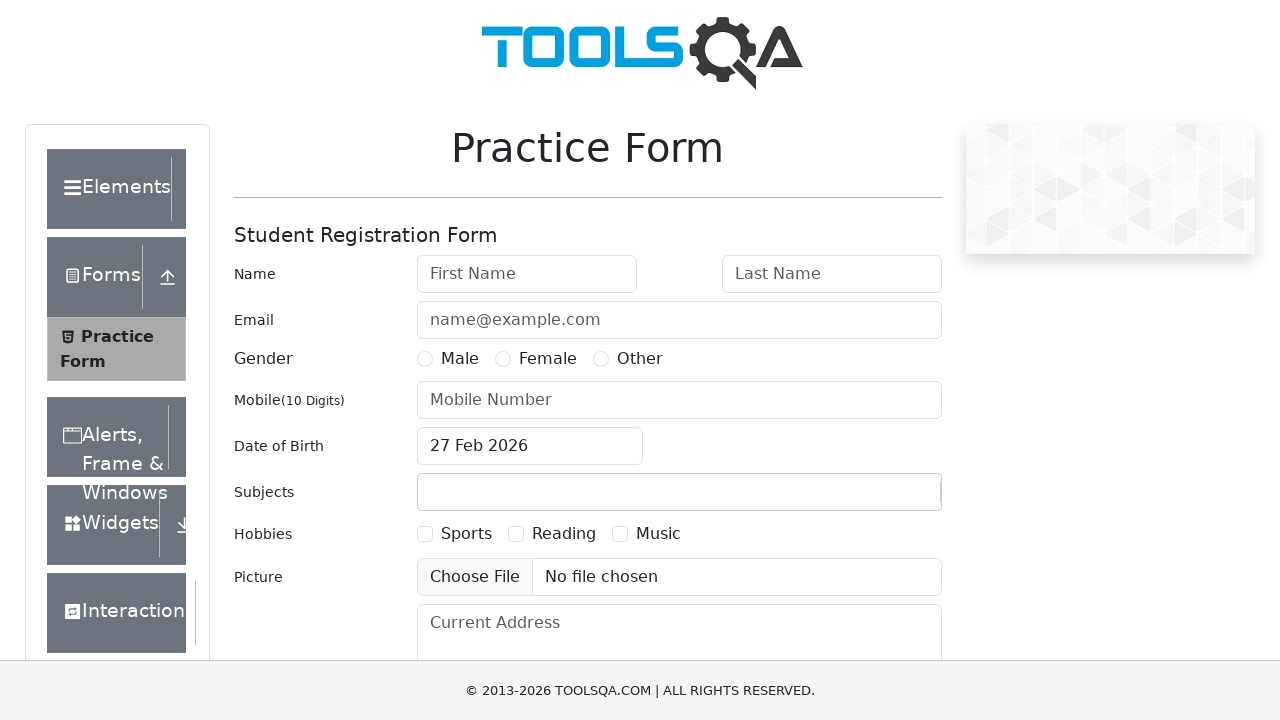

Waited for mobile number field to load
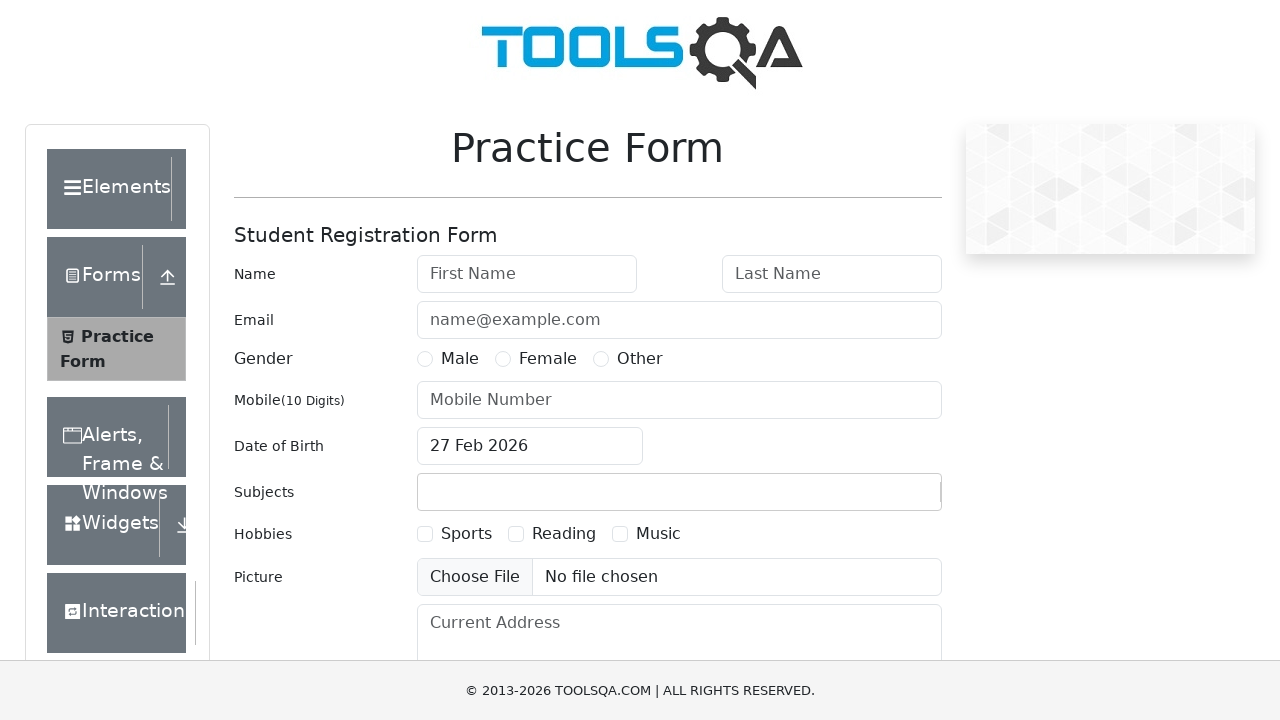

Located mobile number field element
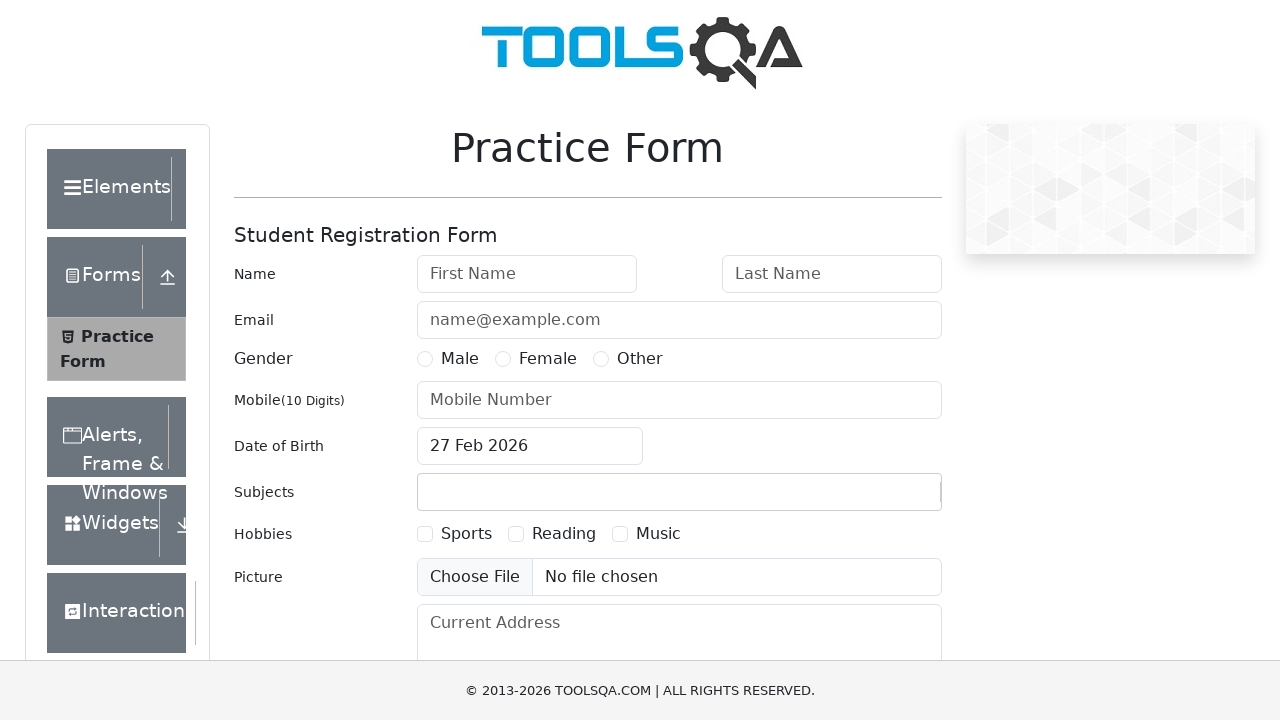

Verified mobile number field is editable
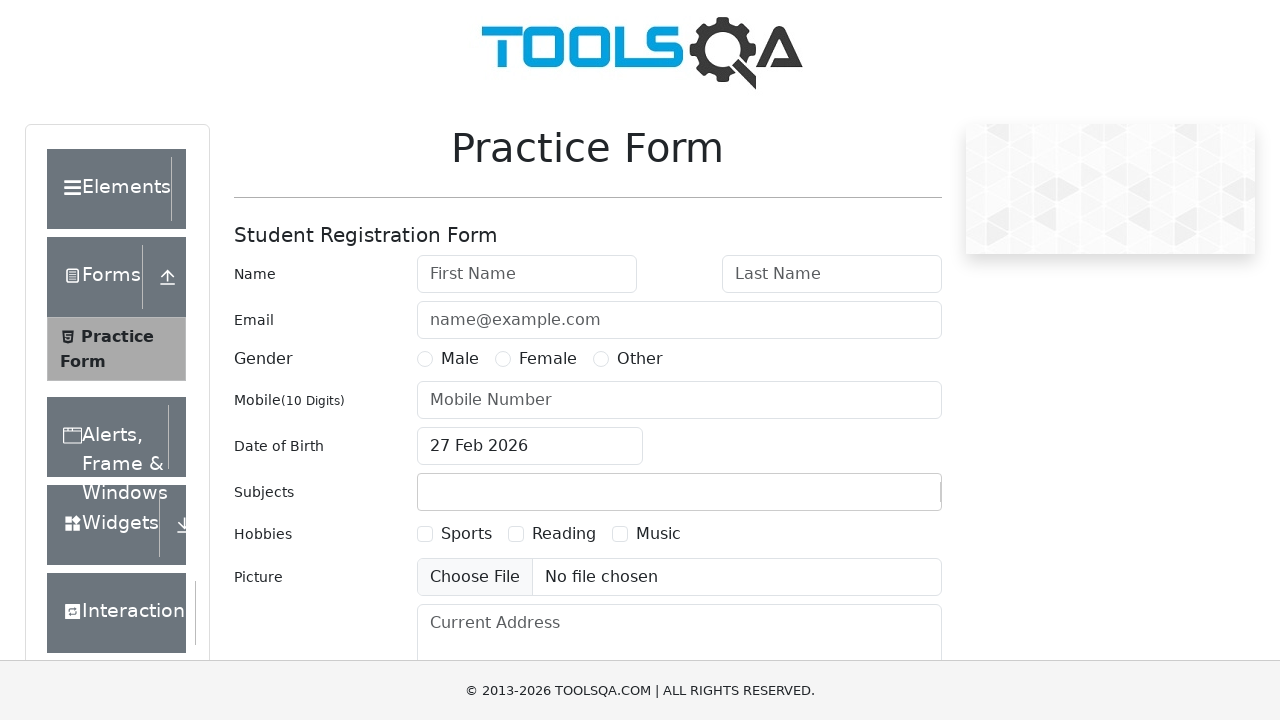

Located last name field element
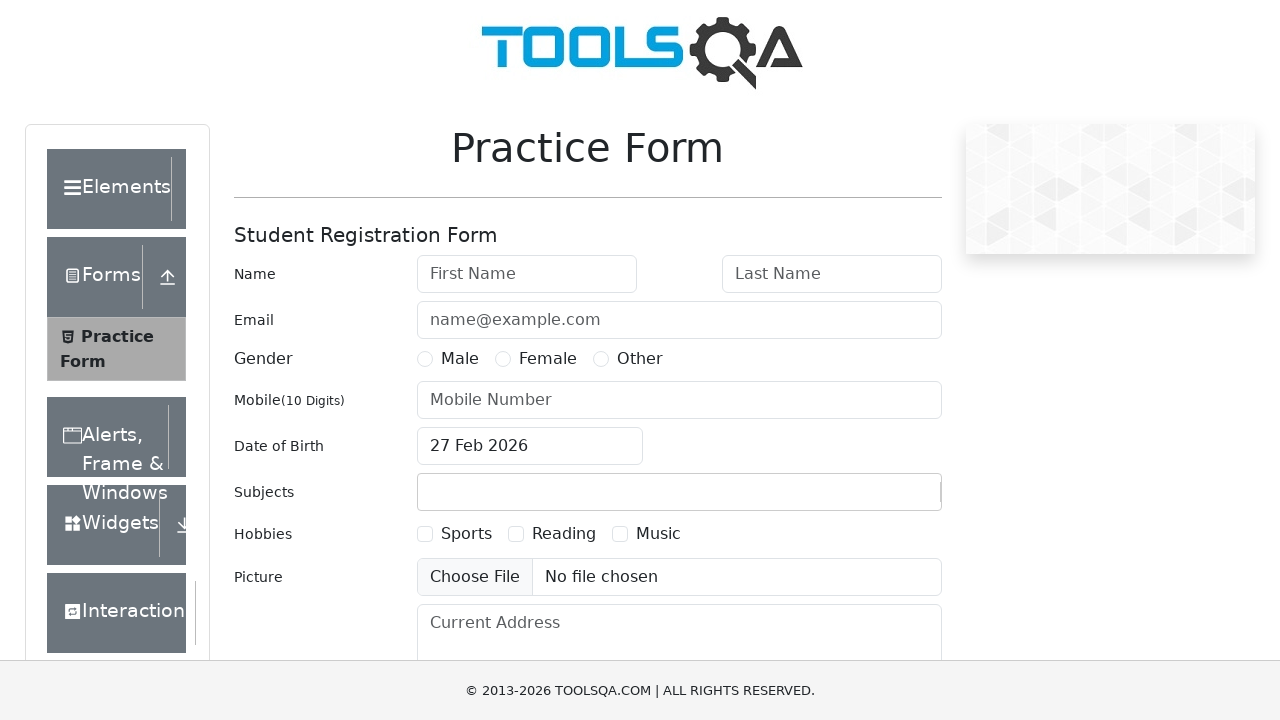

Verified last name field is enabled
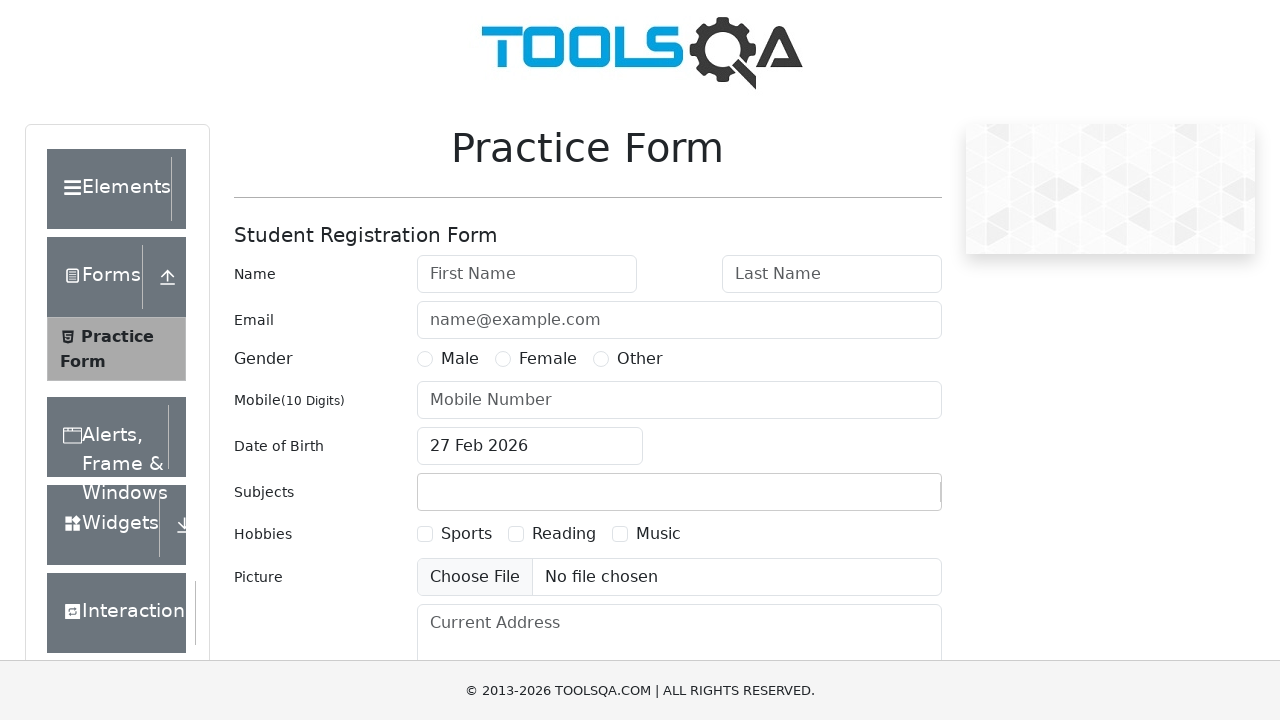

Verified last name field is not disabled
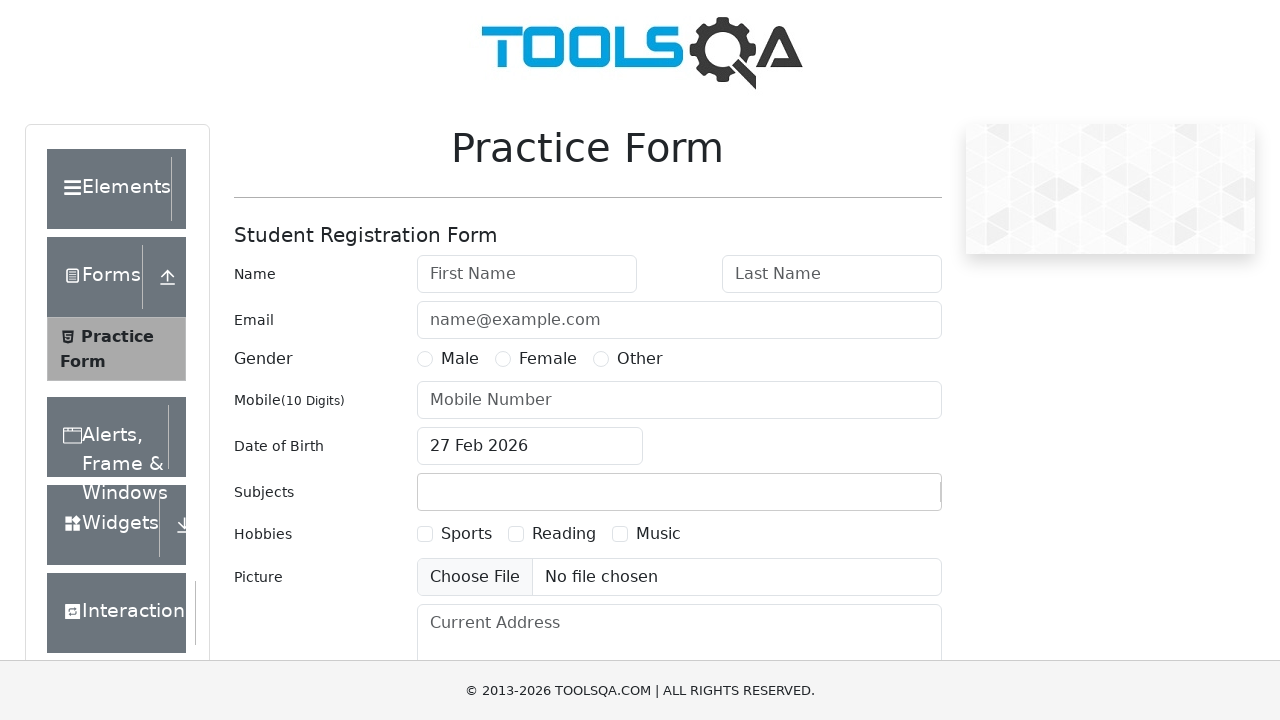

Verified last name field is visible
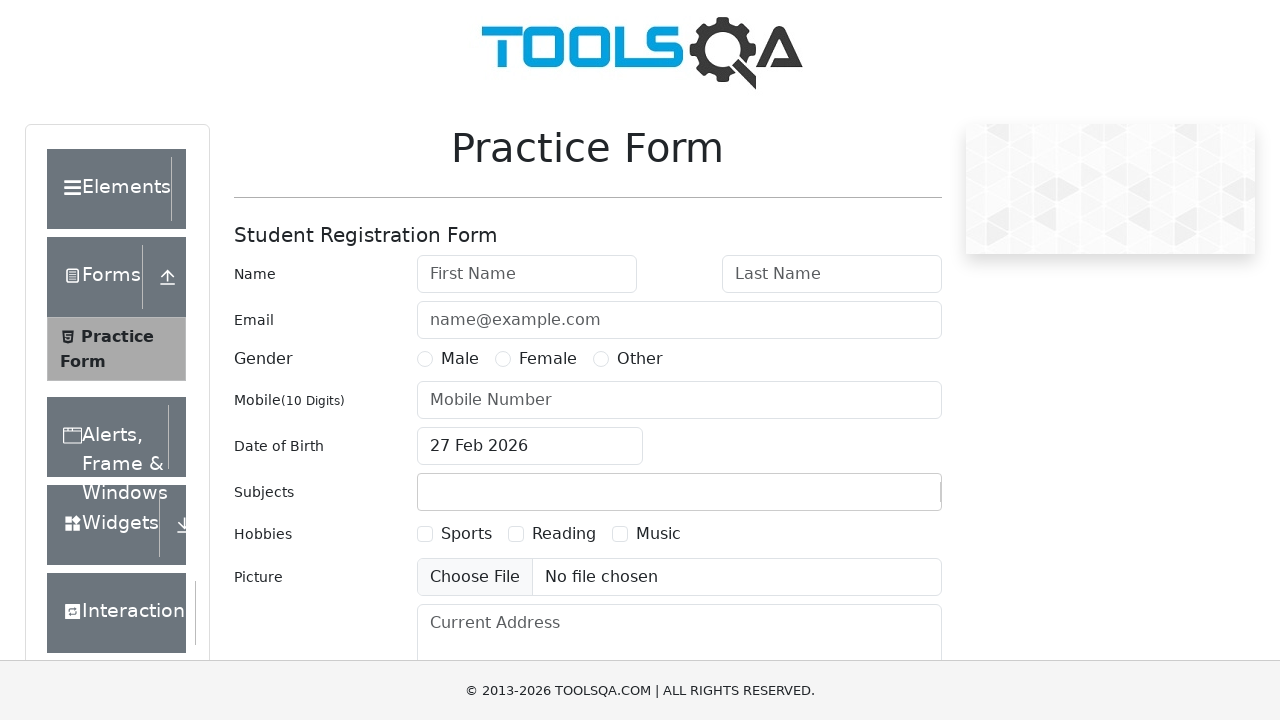

Located hobbies sports checkbox element
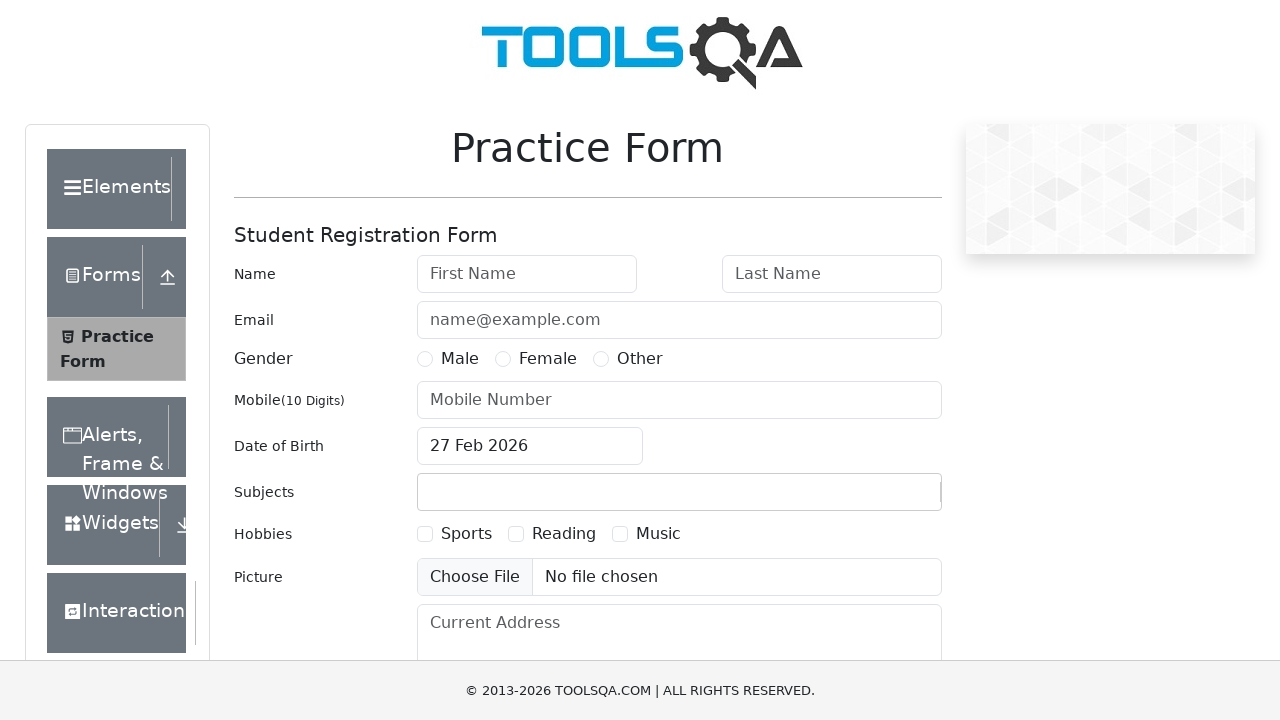

Checked hobbies sports checkbox state: is_checked=False
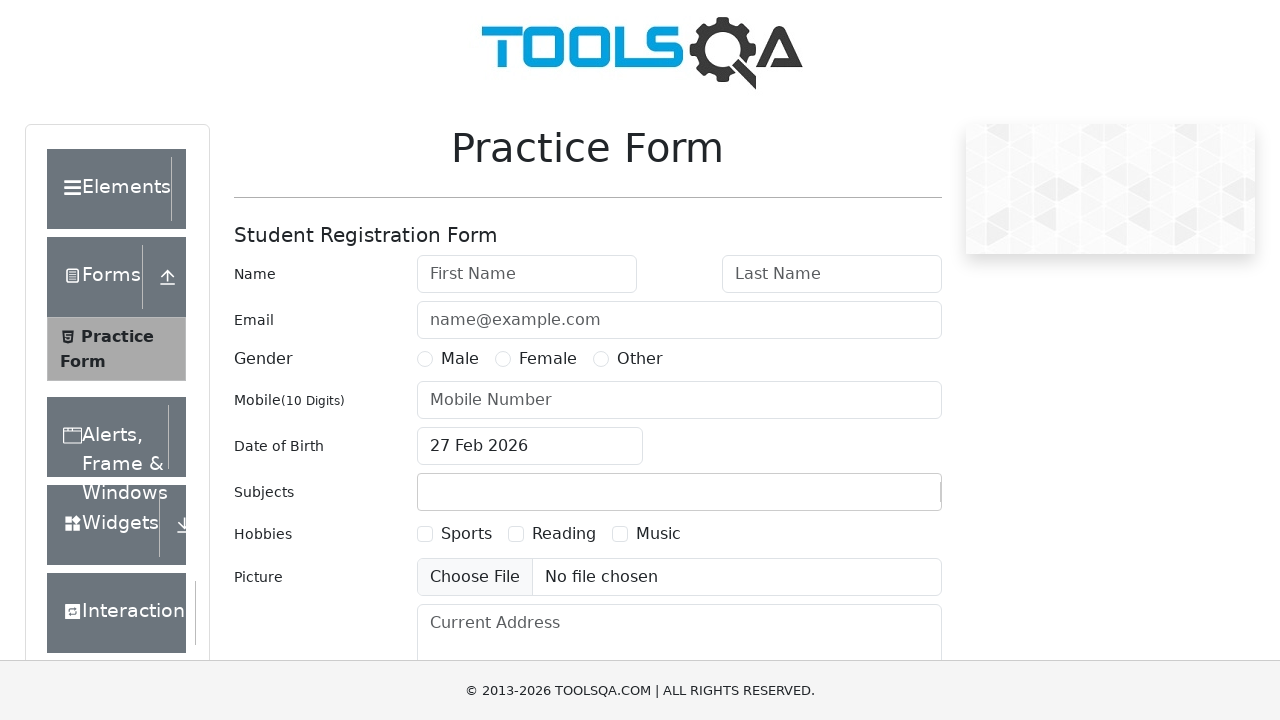

Checked hobbies sports checkbox visibility state: is_hidden=False
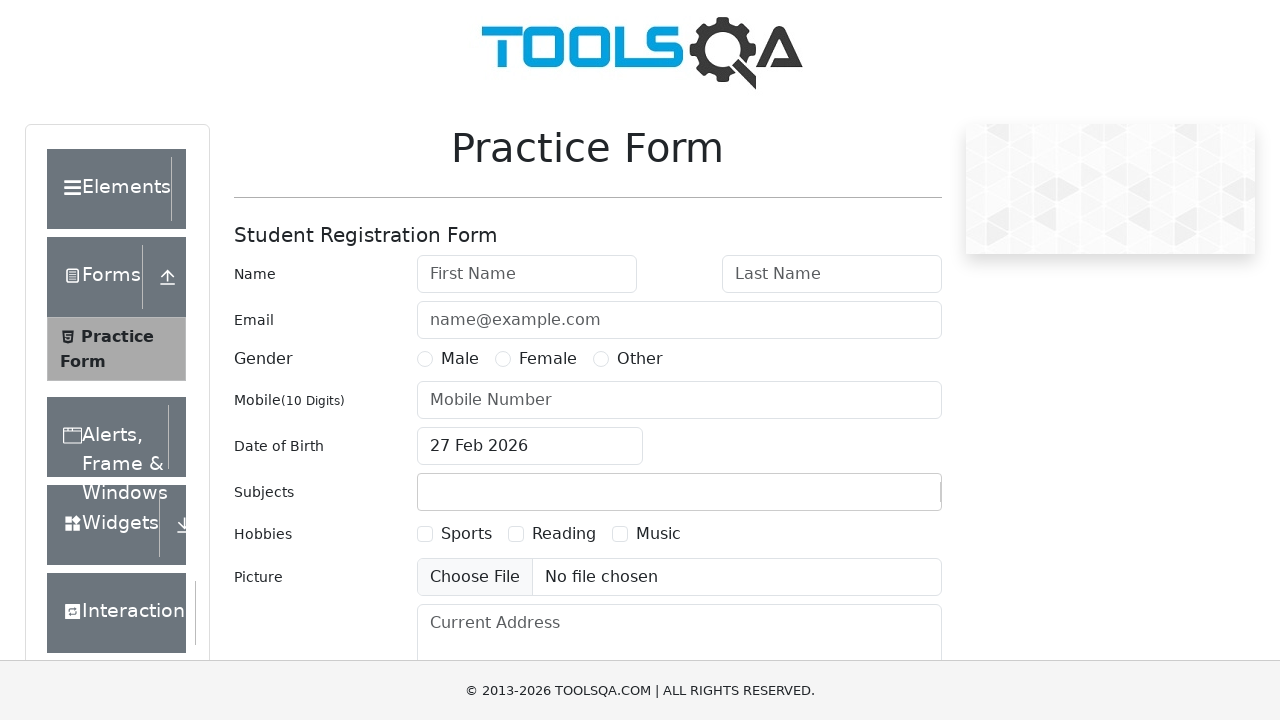

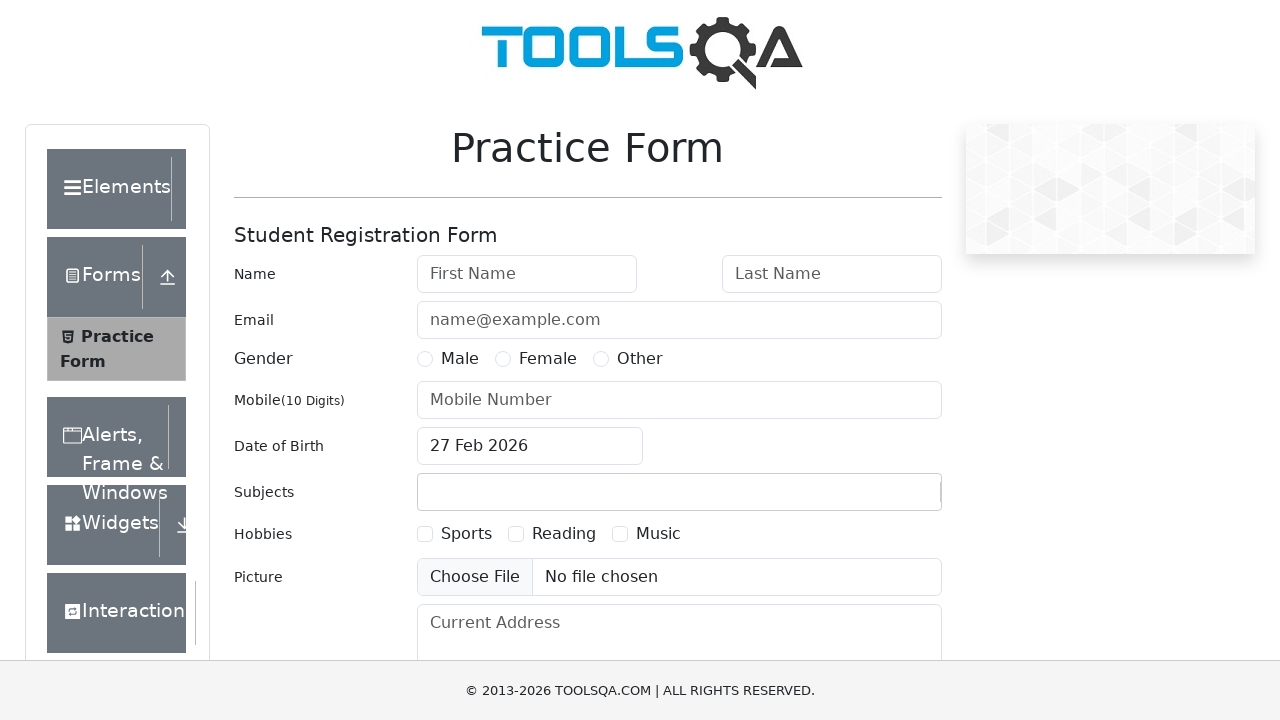